Tests that the back button works correctly with filter navigation.

Starting URL: https://demo.playwright.dev/todomvc

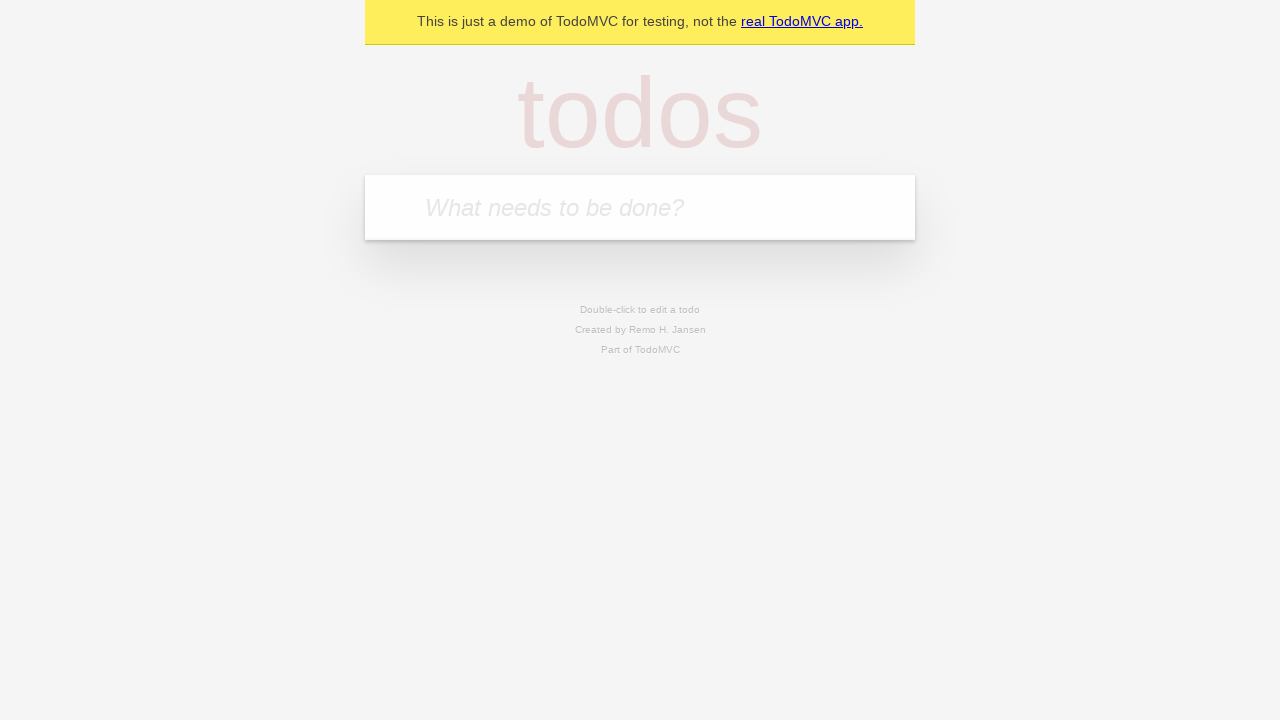

Filled new todo field with 'buy some cheese' on .new-todo
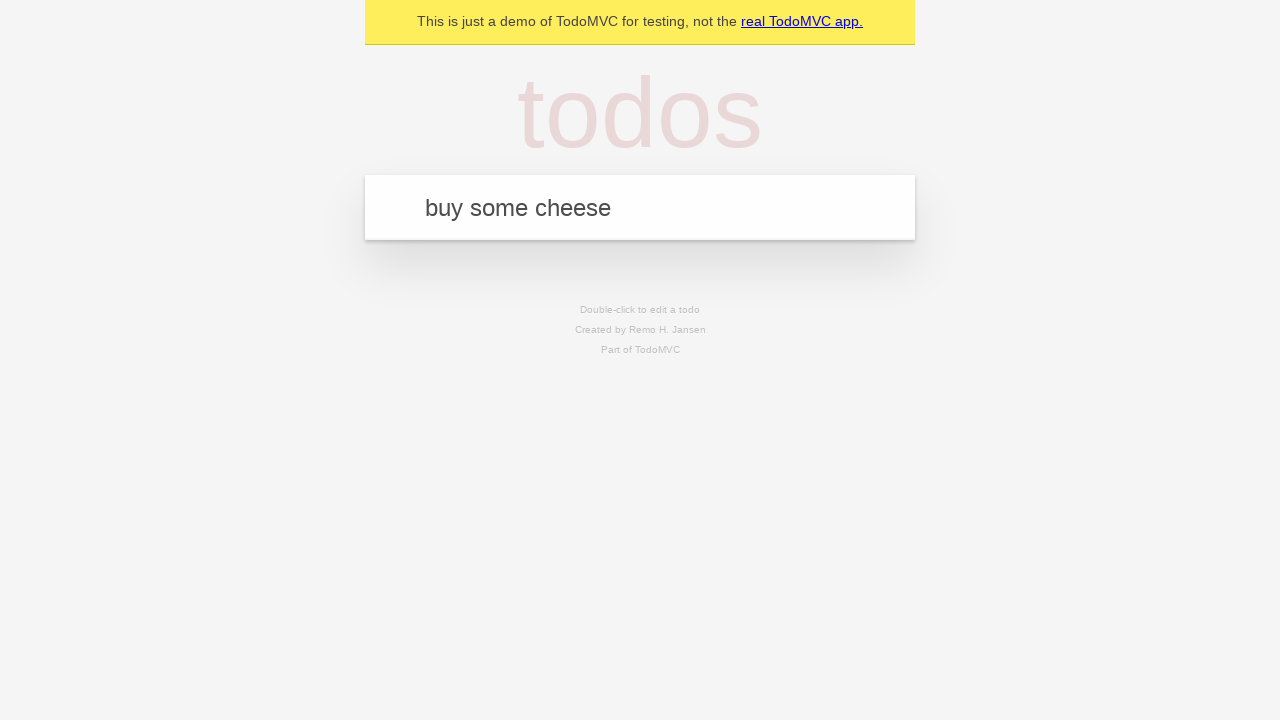

Pressed Enter to add first todo on .new-todo
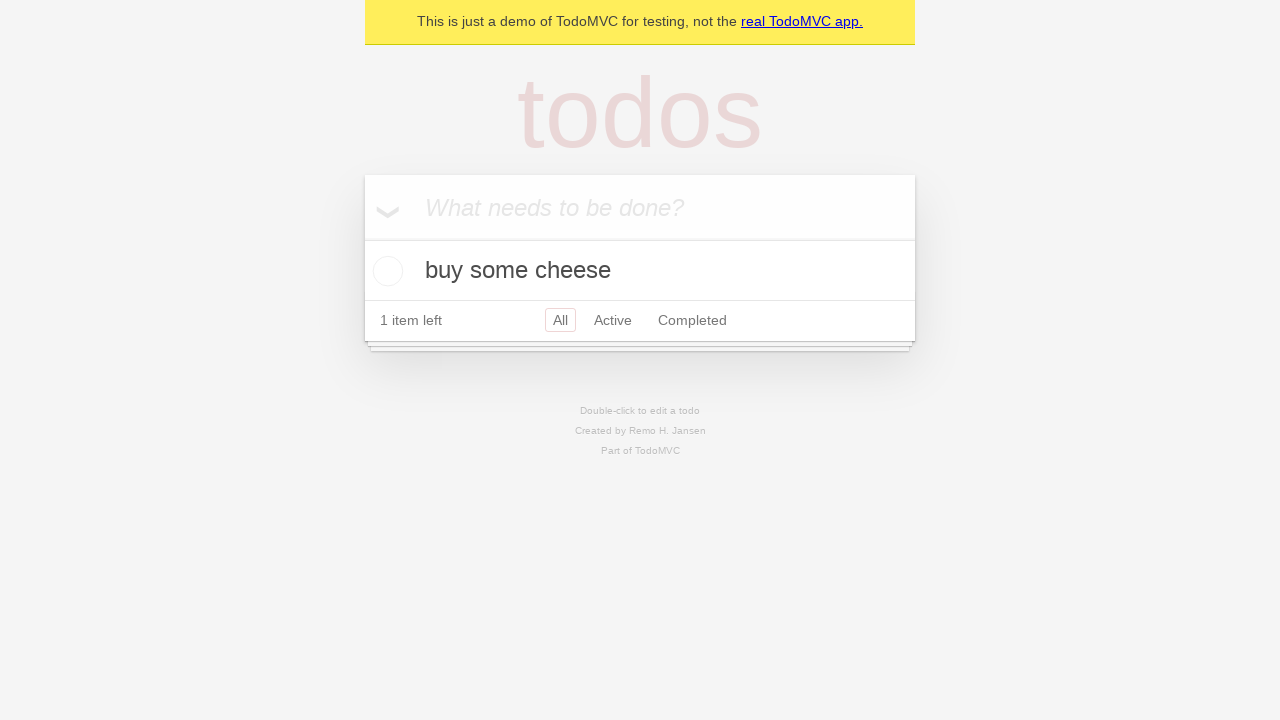

Filled new todo field with 'feed the cat' on .new-todo
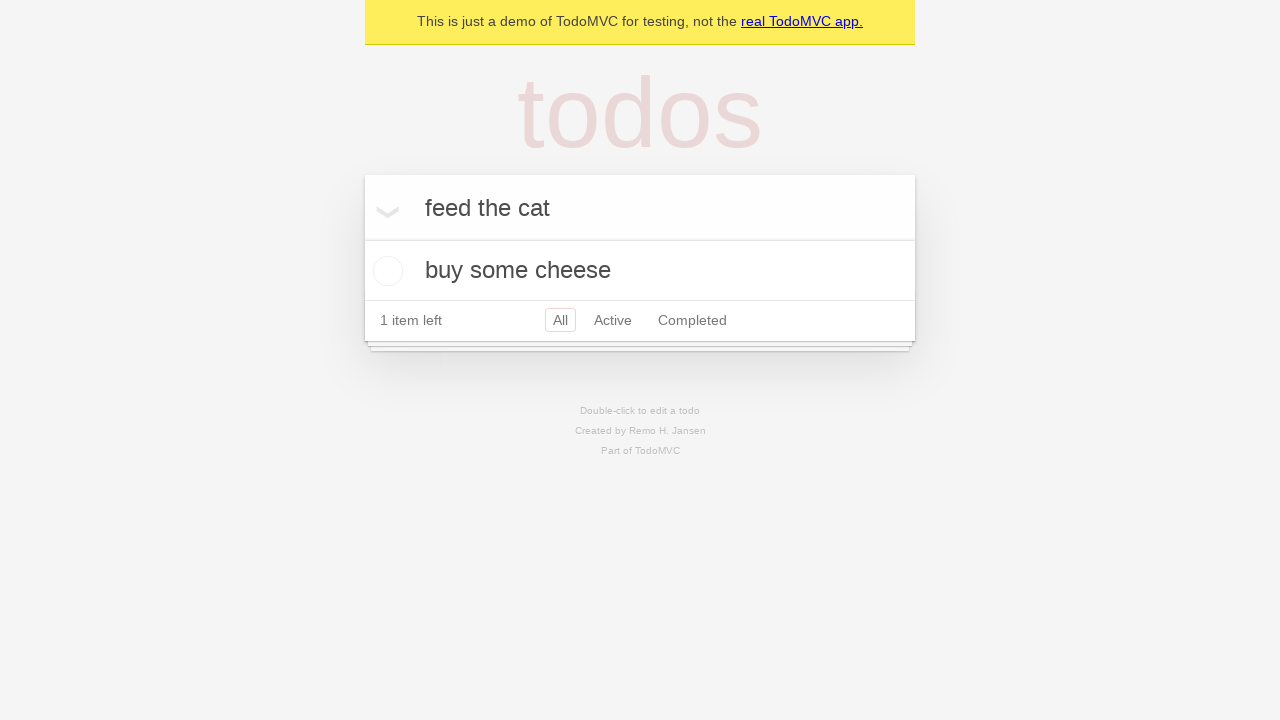

Pressed Enter to add second todo on .new-todo
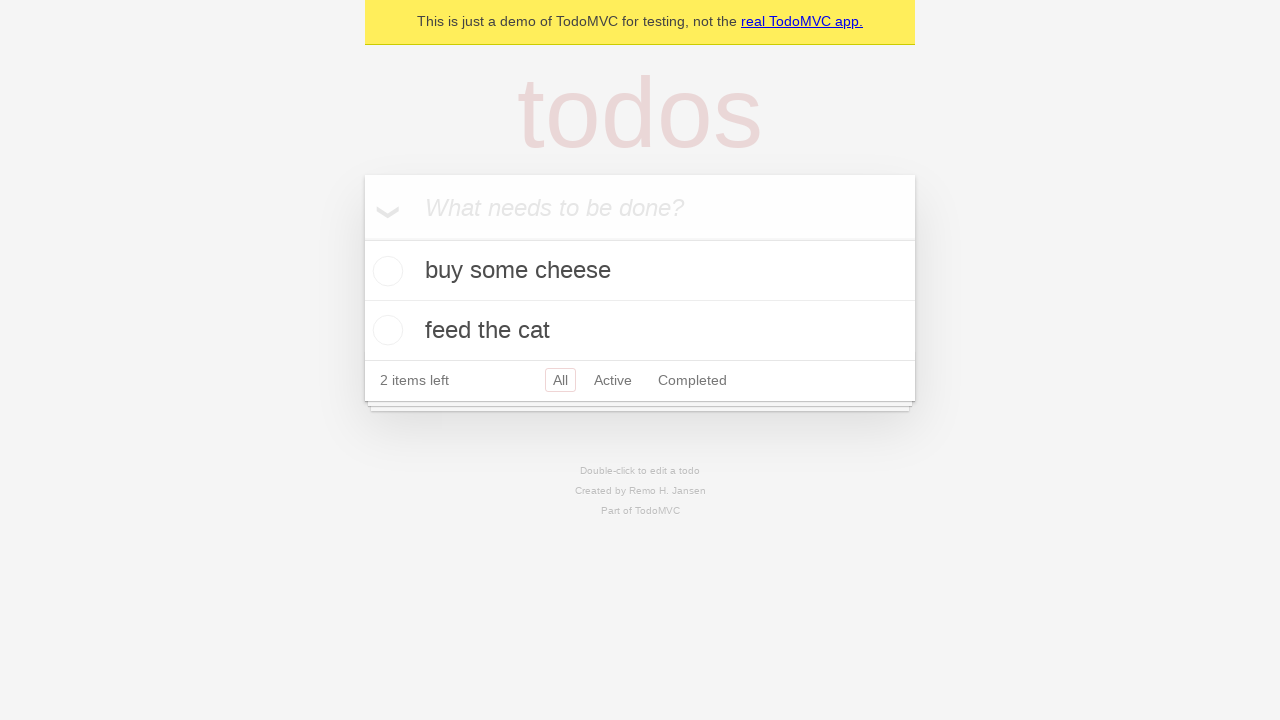

Filled new todo field with 'book a doctors appointment' on .new-todo
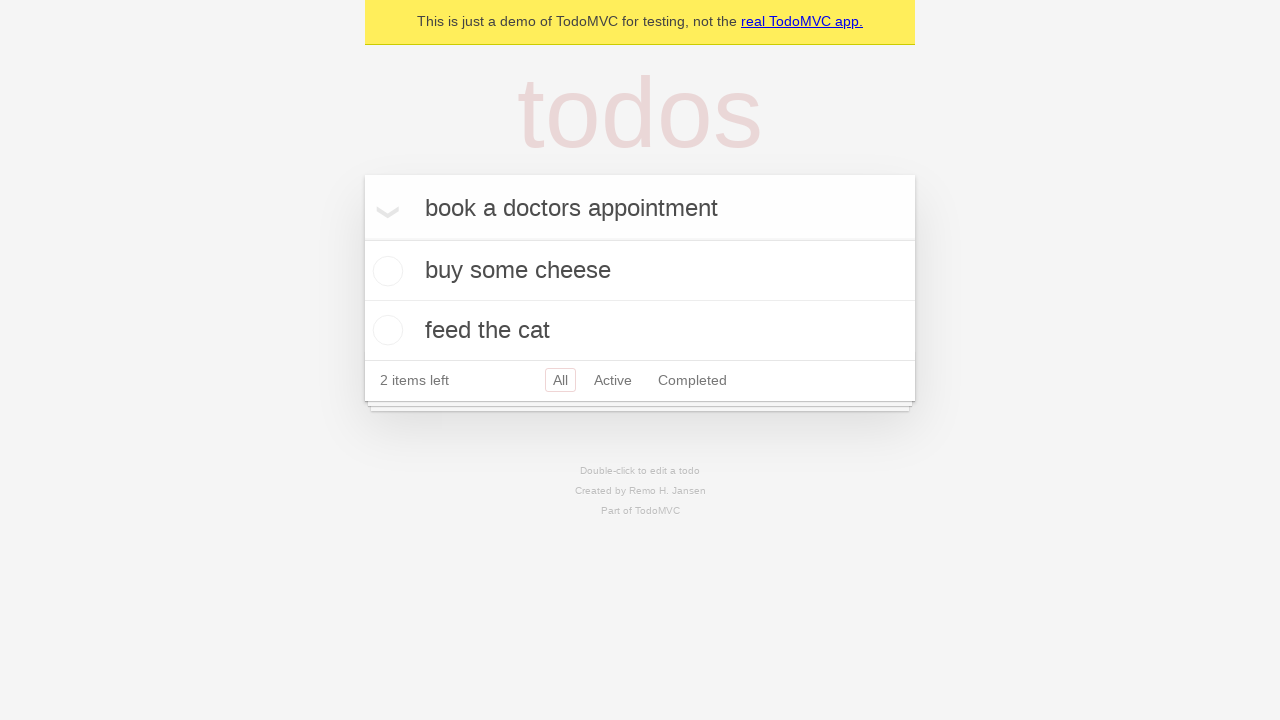

Pressed Enter to add third todo on .new-todo
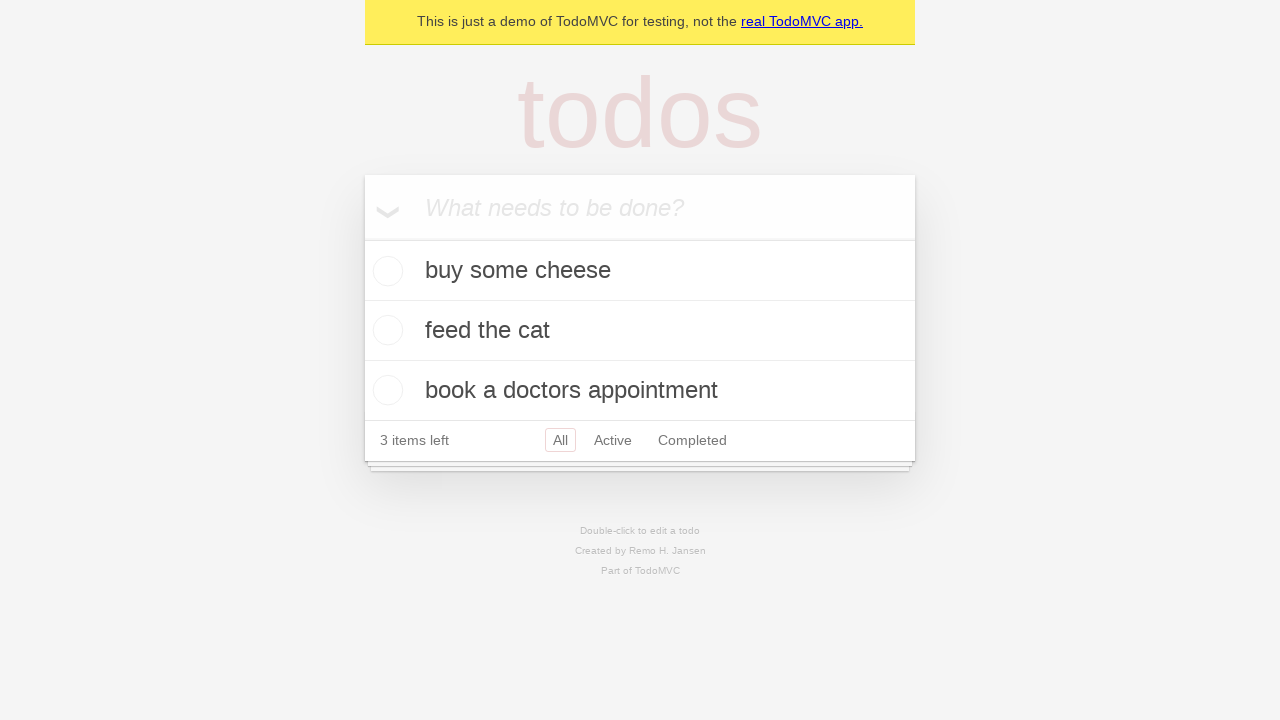

Waited for third todo item to appear
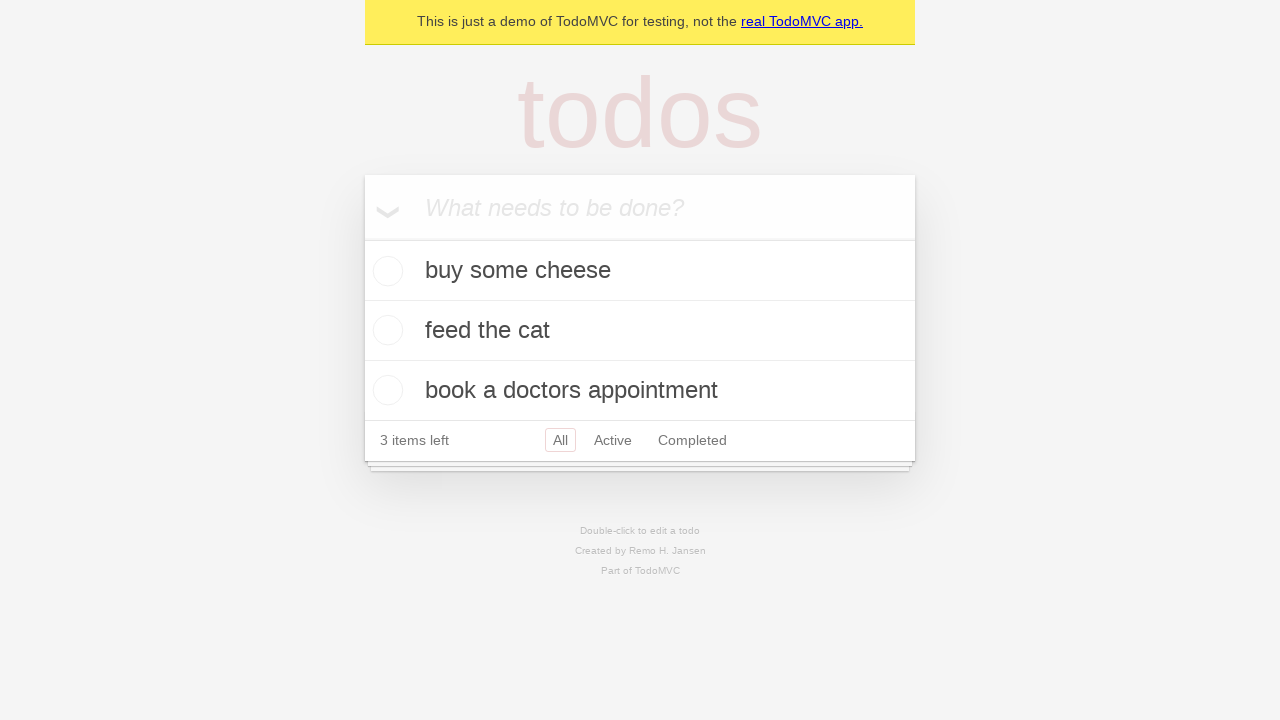

Checked second todo item as completed at (385, 330) on .todo-list li .toggle >> nth=1
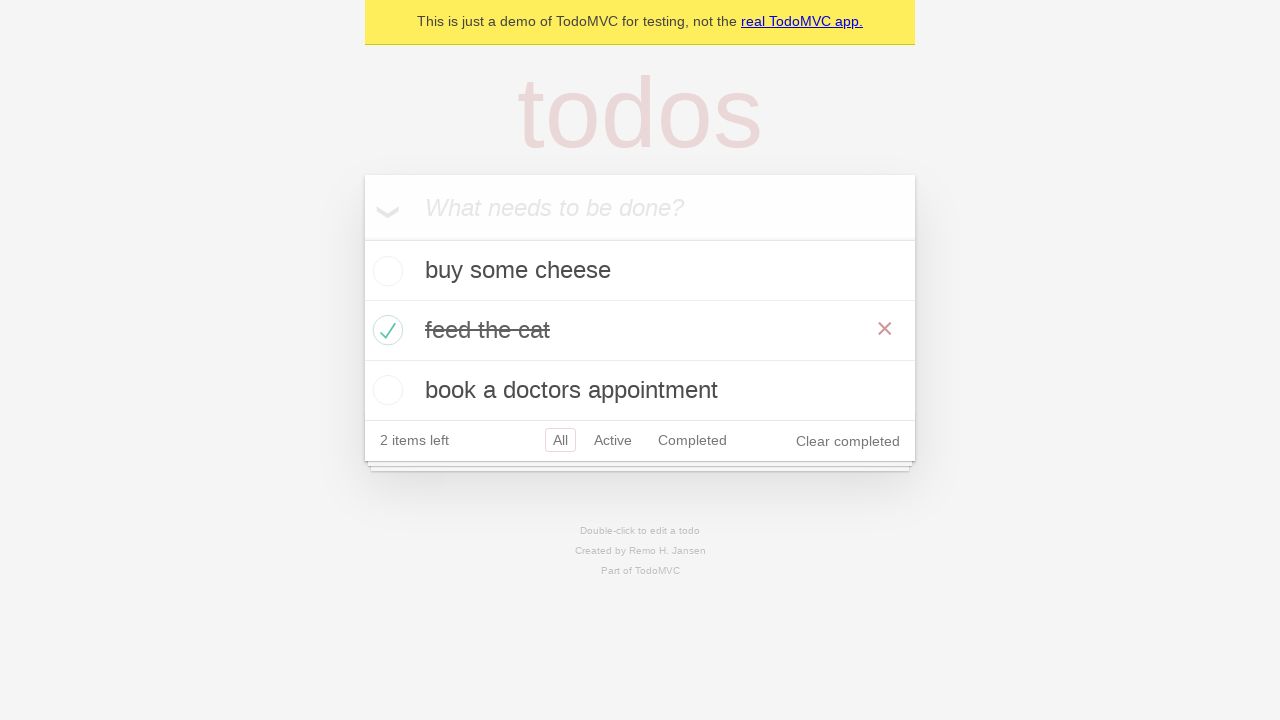

Clicked 'All' filter at (560, 440) on .filters >> text=All
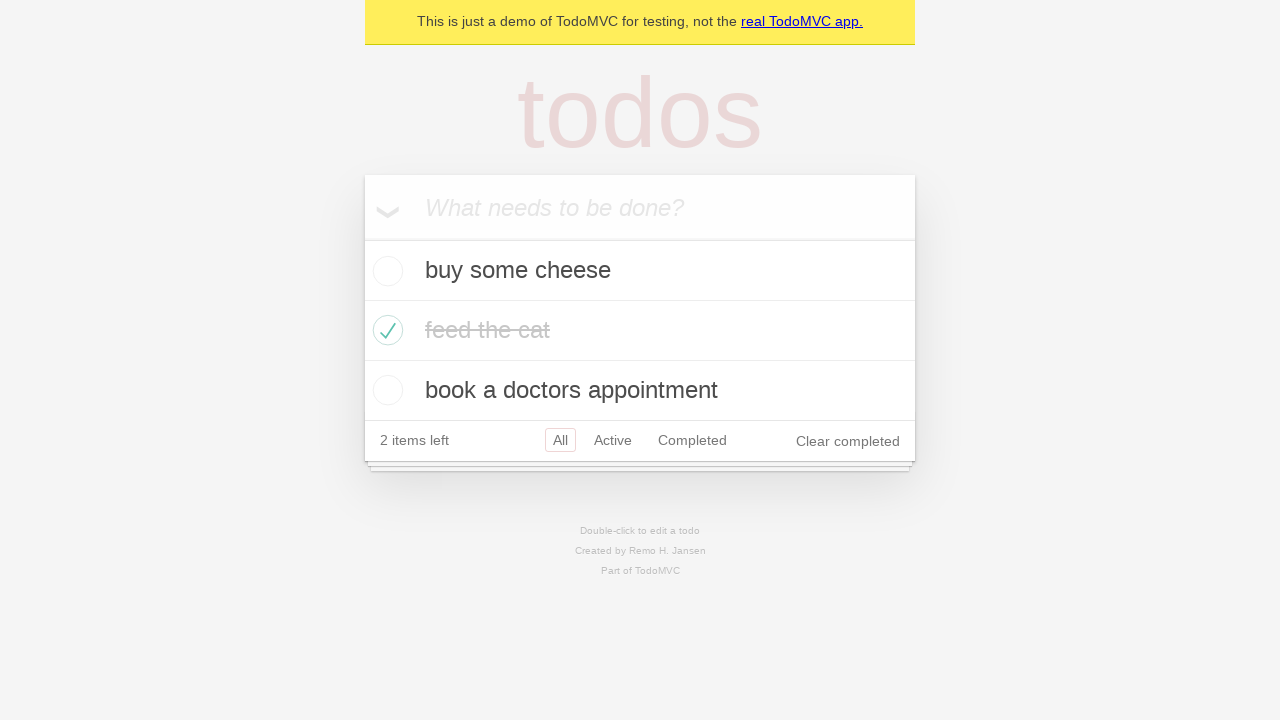

Clicked 'Active' filter at (613, 440) on .filters >> text=Active
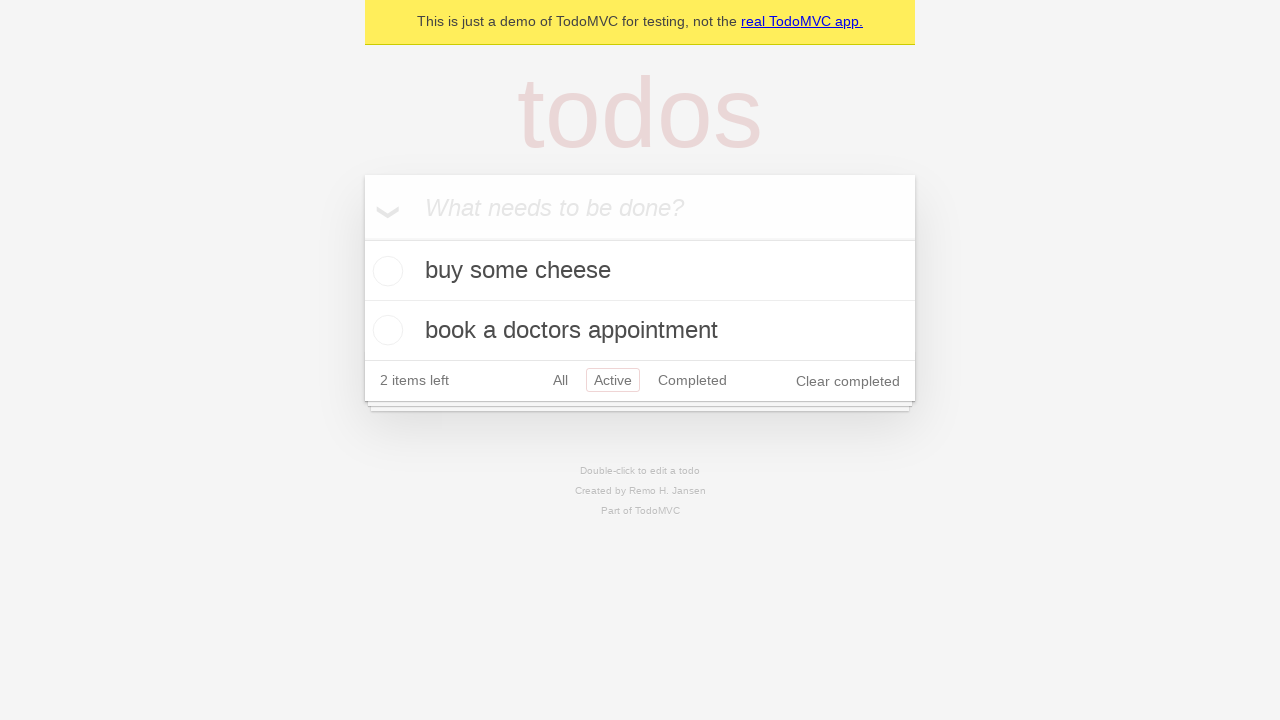

Clicked 'Completed' filter at (692, 380) on .filters >> text=Completed
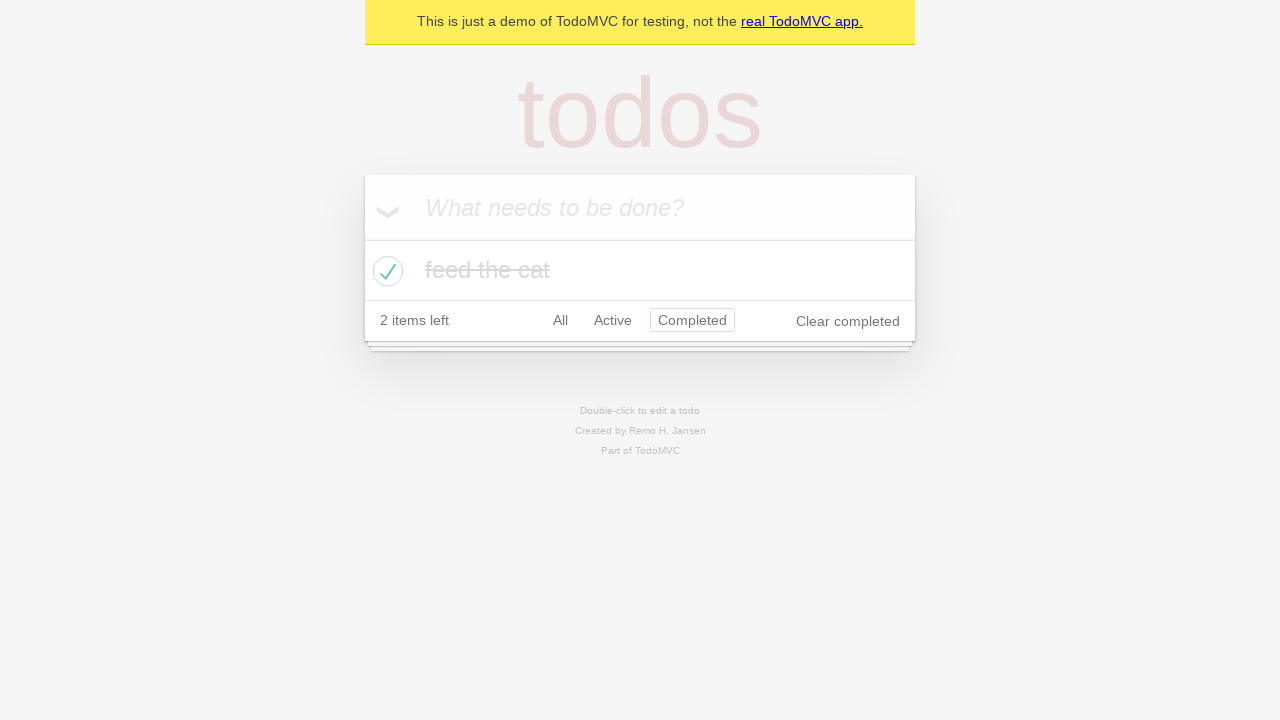

Navigated back from 'Completed' filter
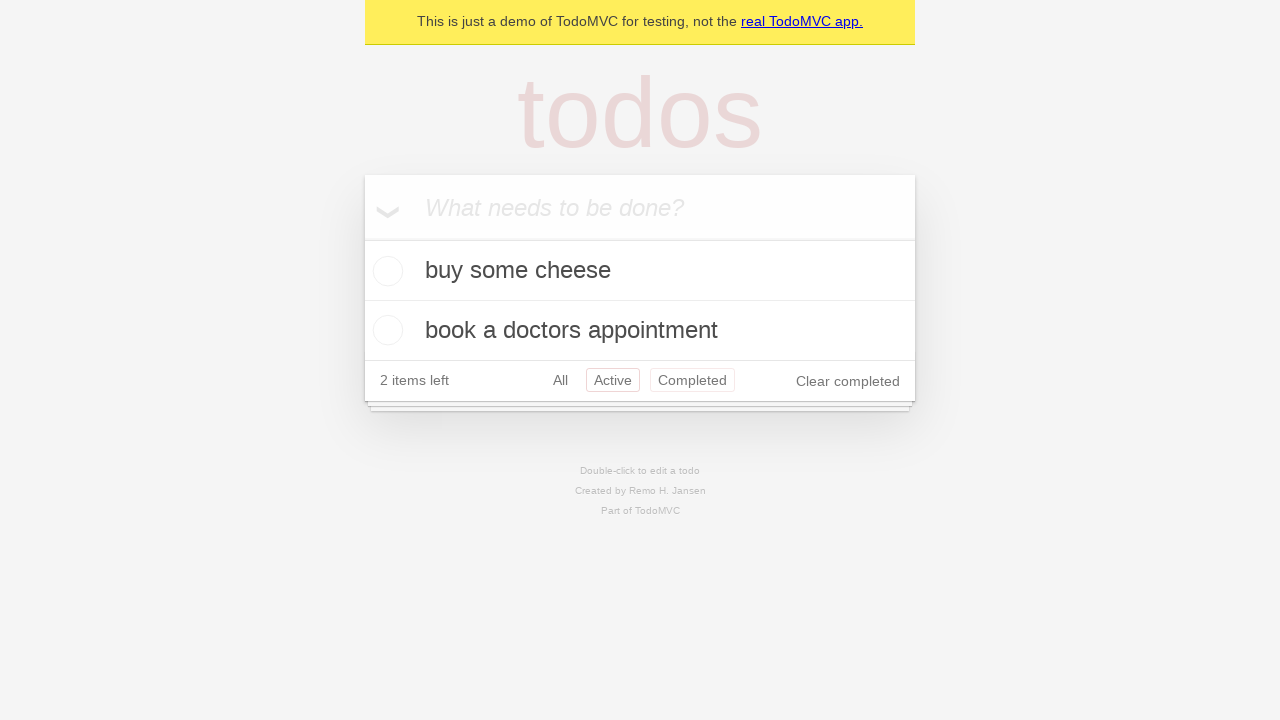

Navigated back from 'Active' filter
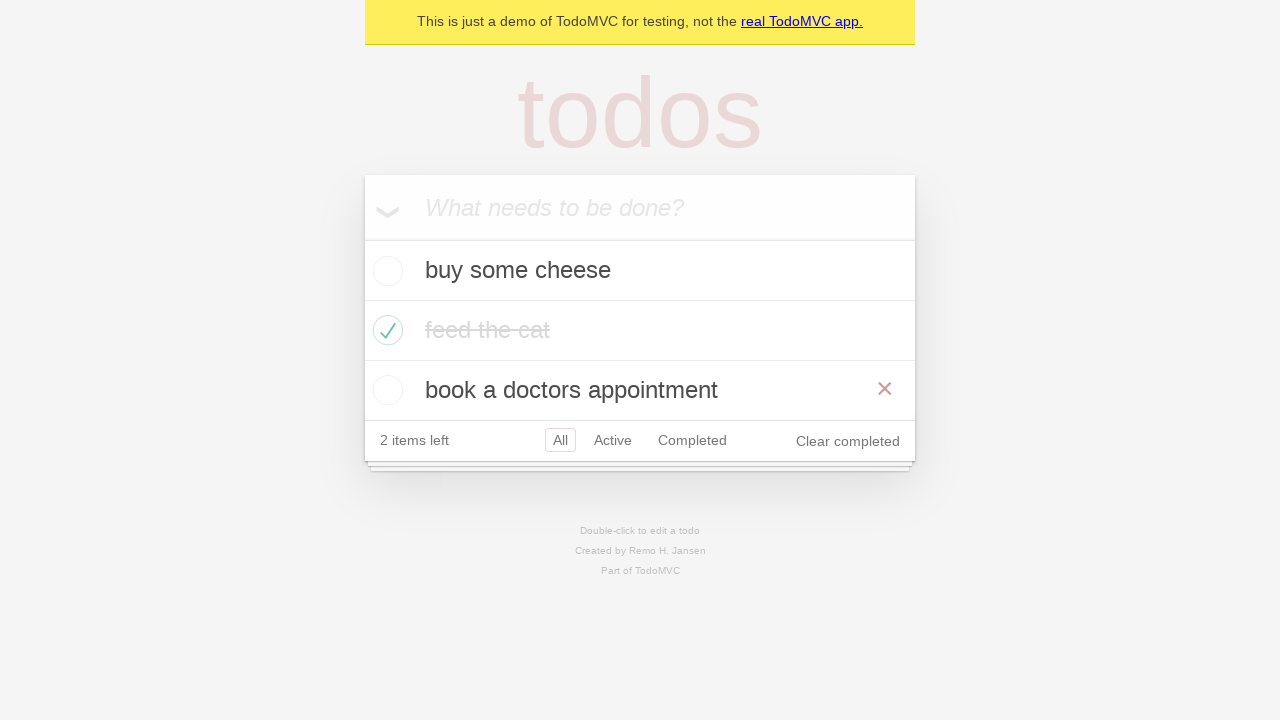

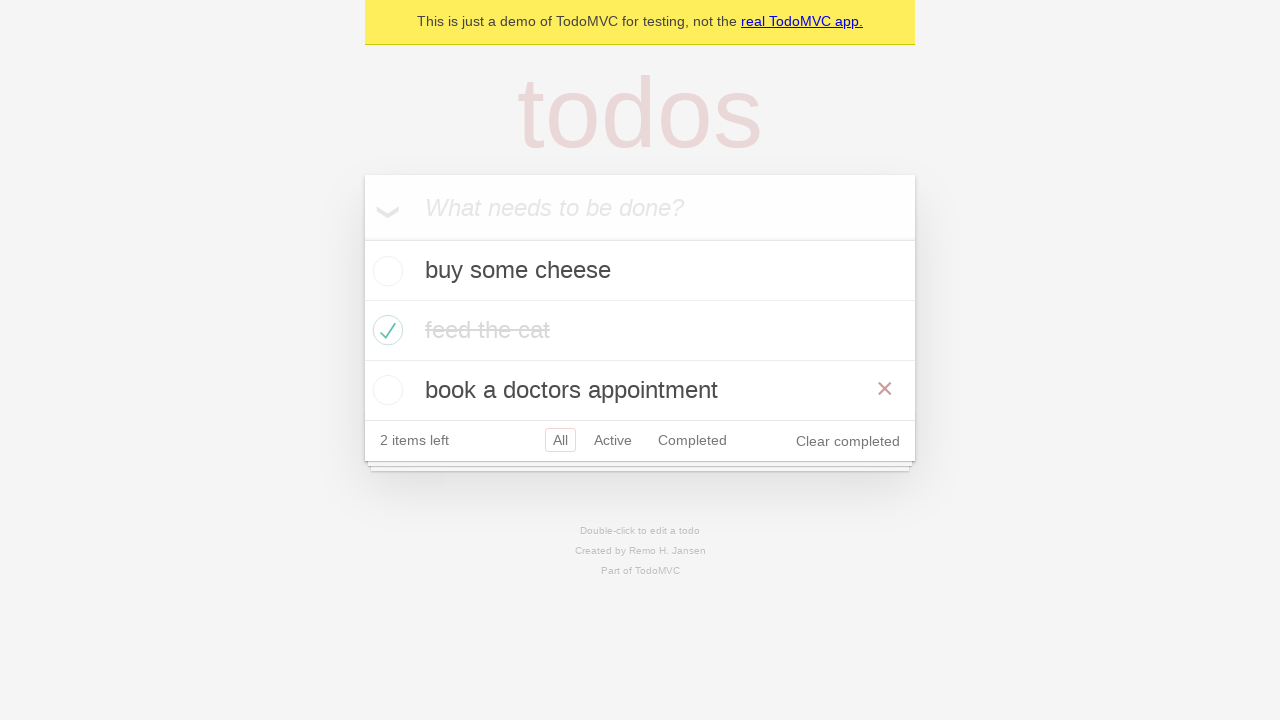